Tests auto-suggestion dropdown functionality by typing "IND" and selecting "INDIA" from the suggestions

Starting URL: https://rahulshettyacademy.com/dropdownsPractise/

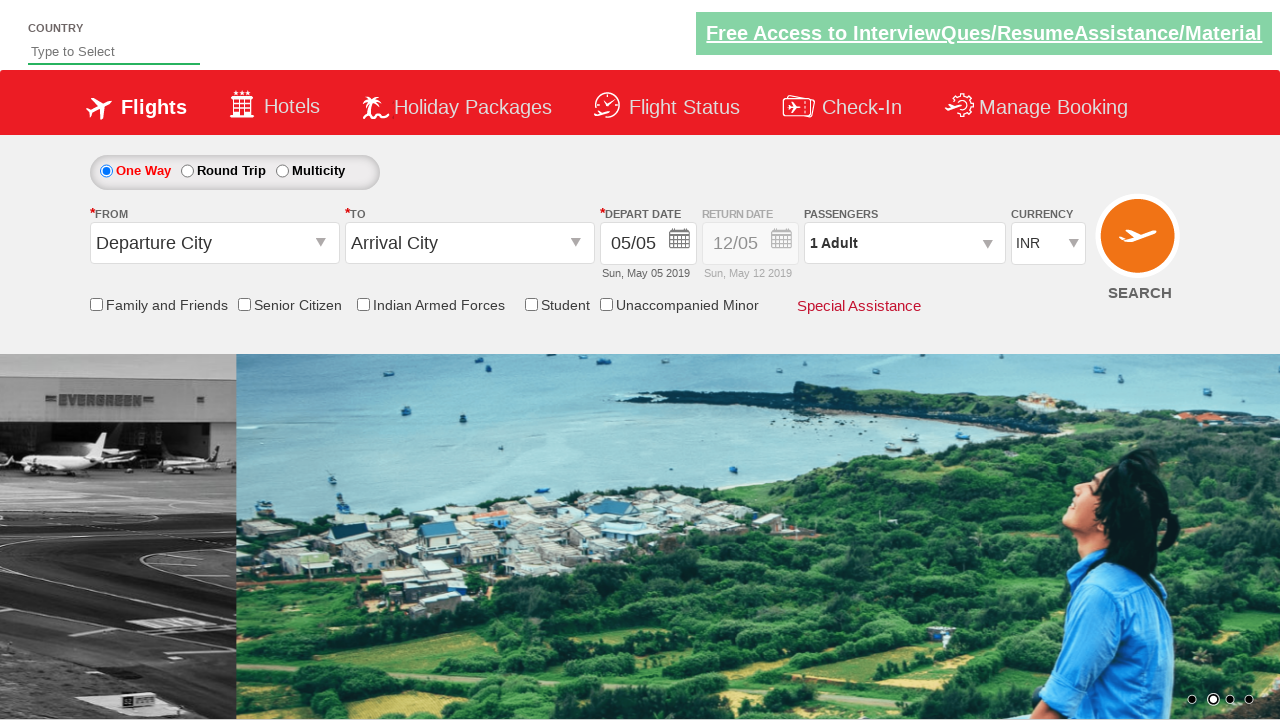

Filled autosuggest field with 'IND' to trigger dropdown on #autosuggest
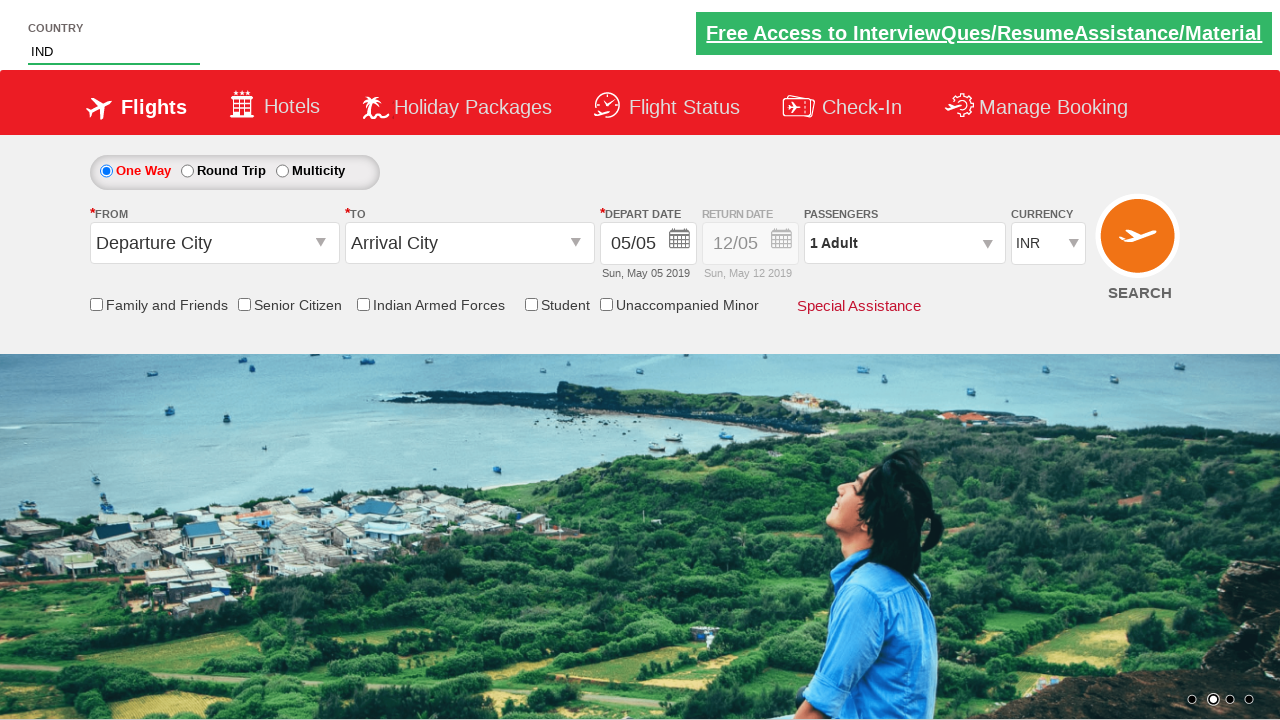

Waited for suggestion dropdown to appear
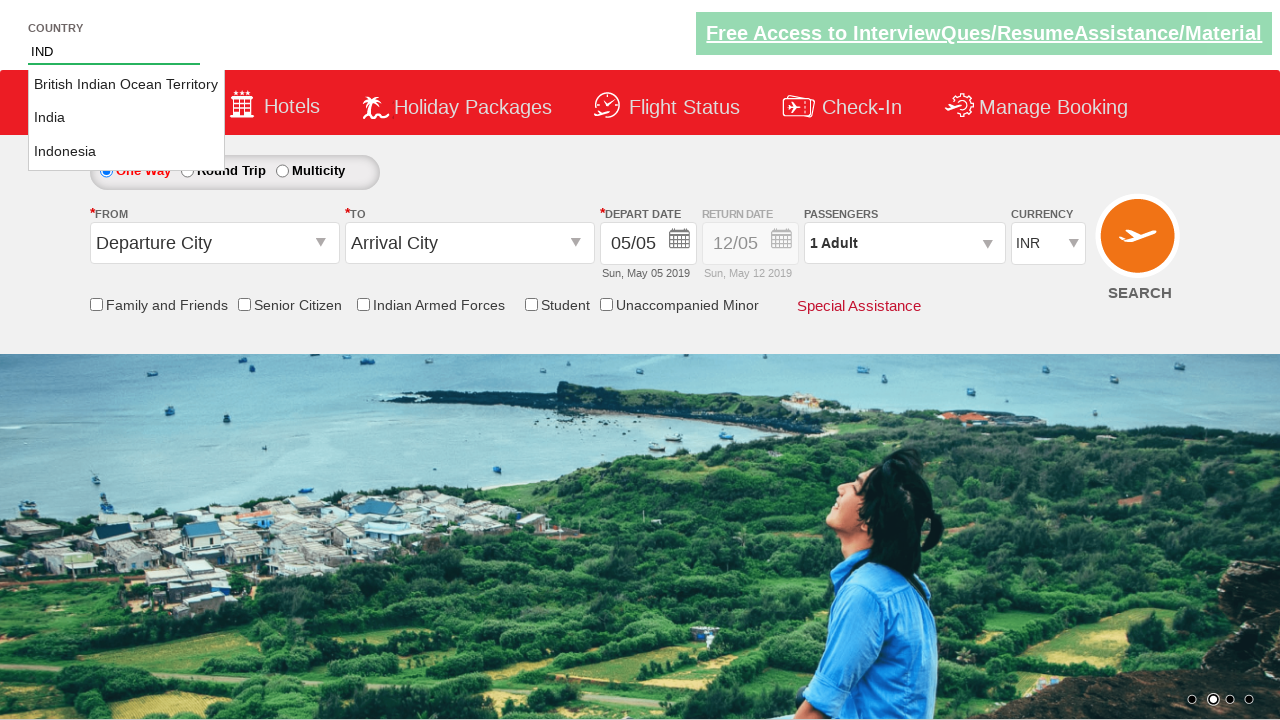

Located all suggestion items in dropdown
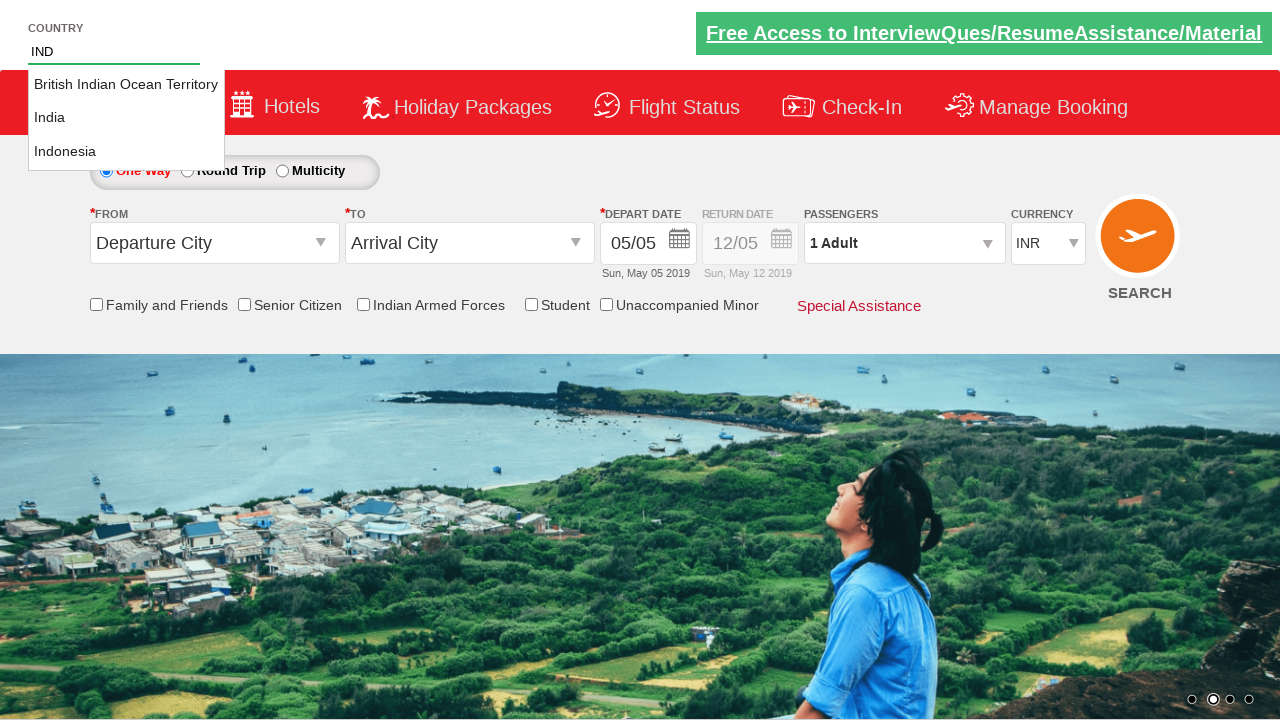

Found 3 suggestion items in dropdown
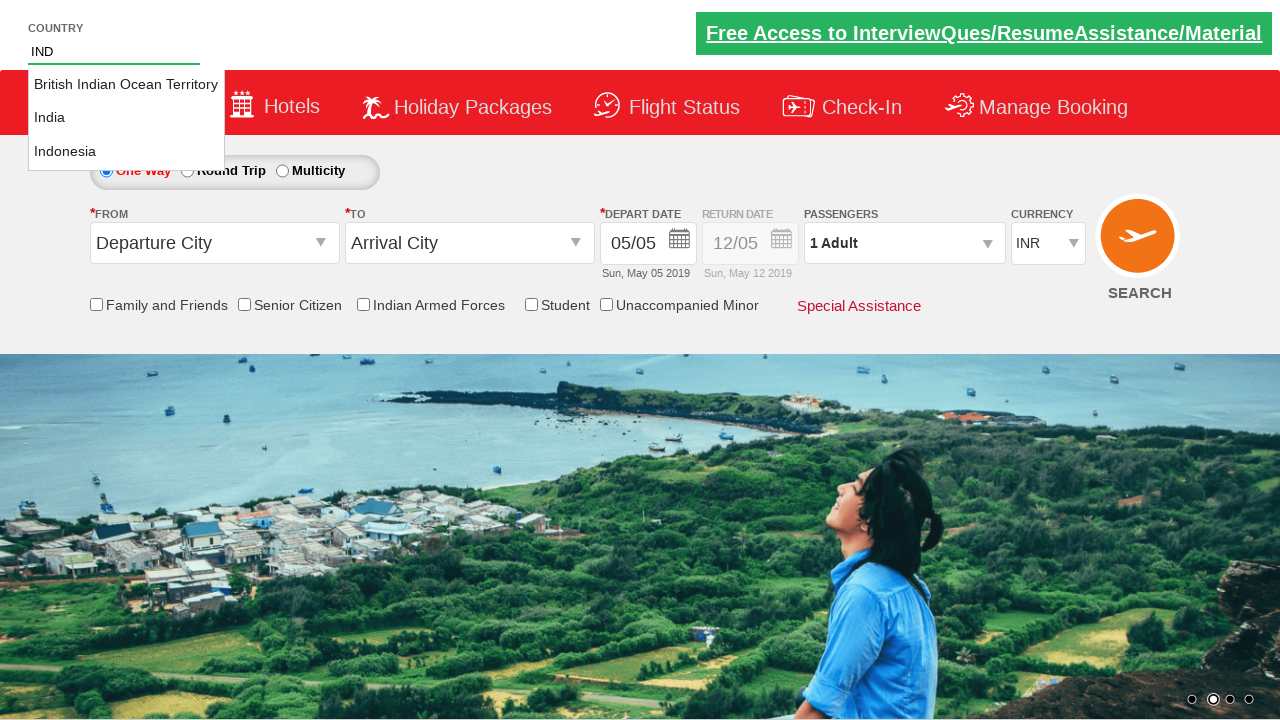

Clicked on 'INDIA' option from suggestions at (126, 118) on li.ui-menu-item a >> nth=1
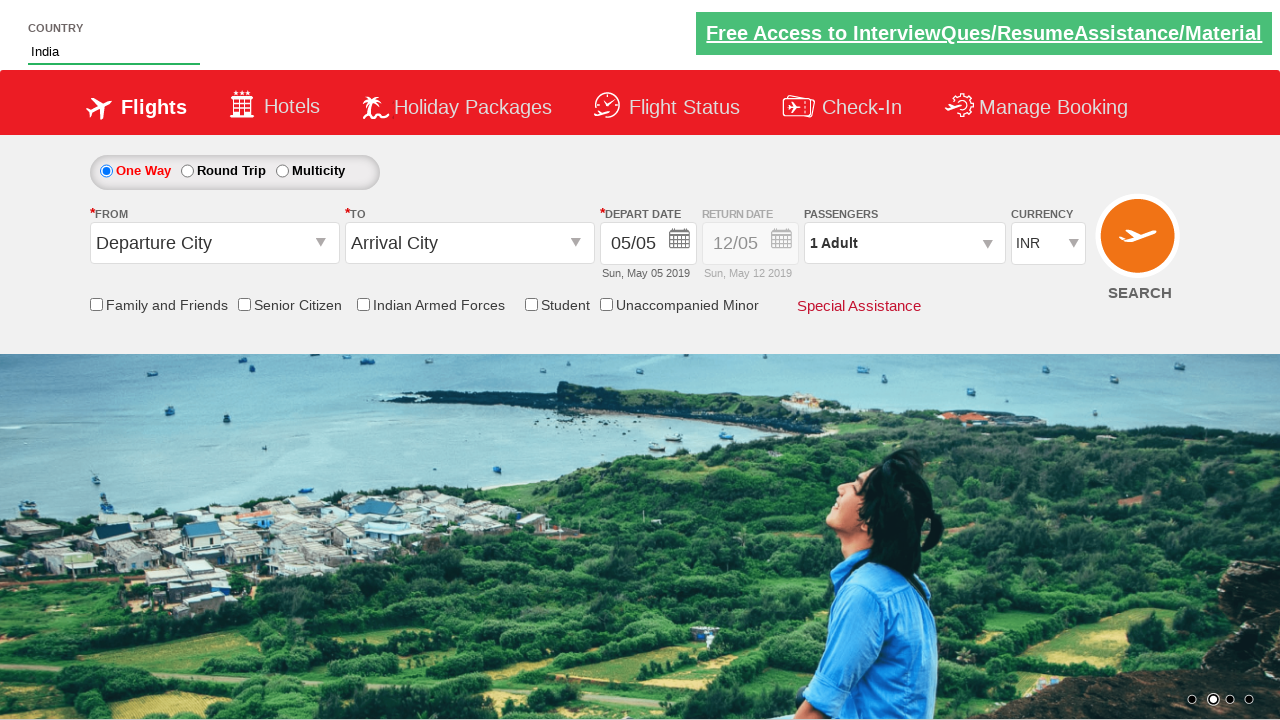

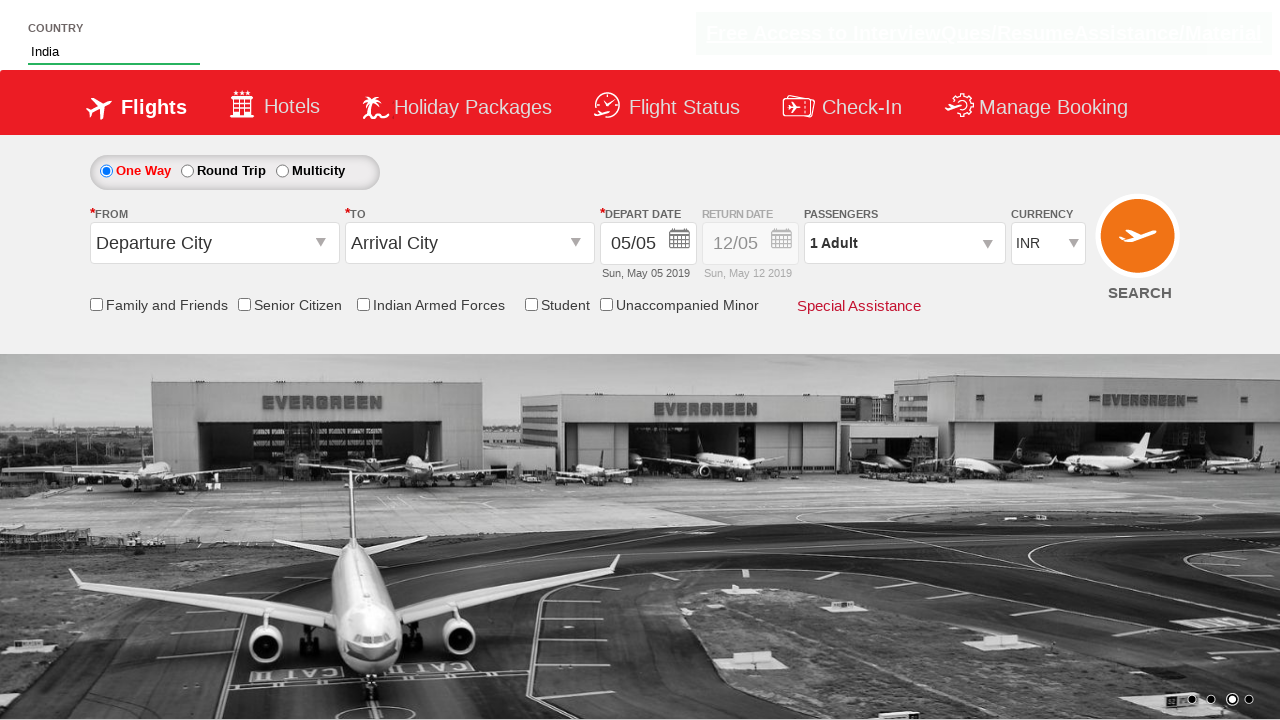